Tests dynamic loading with explicit wait on a page where the element is hidden initially, waiting for it to become visible.

Starting URL: http://the-internet.herokuapp.com/dynamic_loading/1

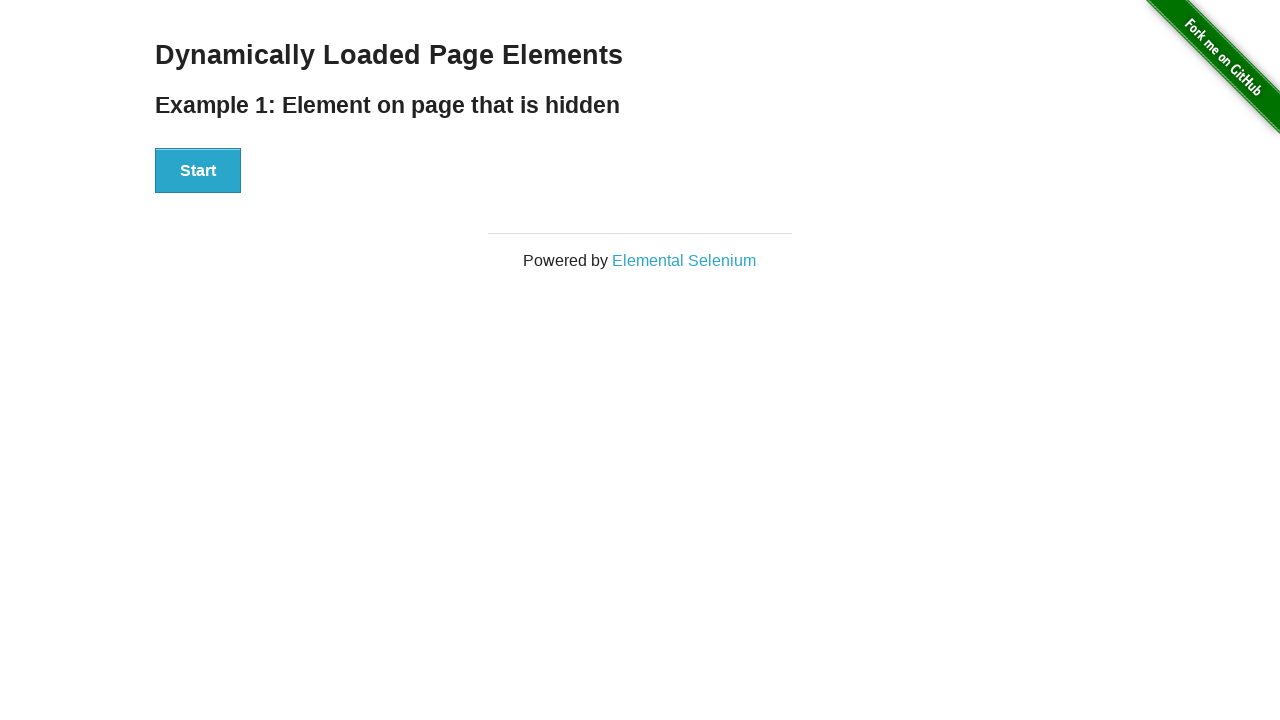

Clicked the Start button to initiate dynamic loading at (198, 171) on #start button
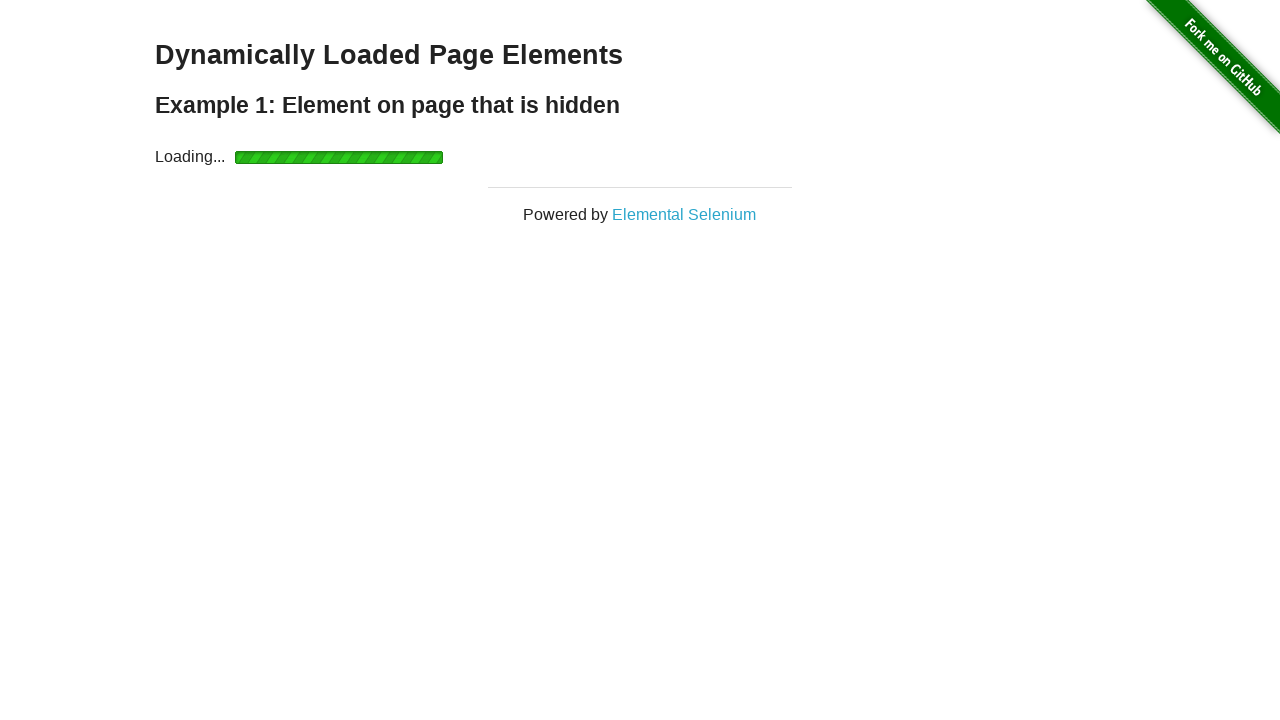

Waited for finish element to become visible (explicit wait completed)
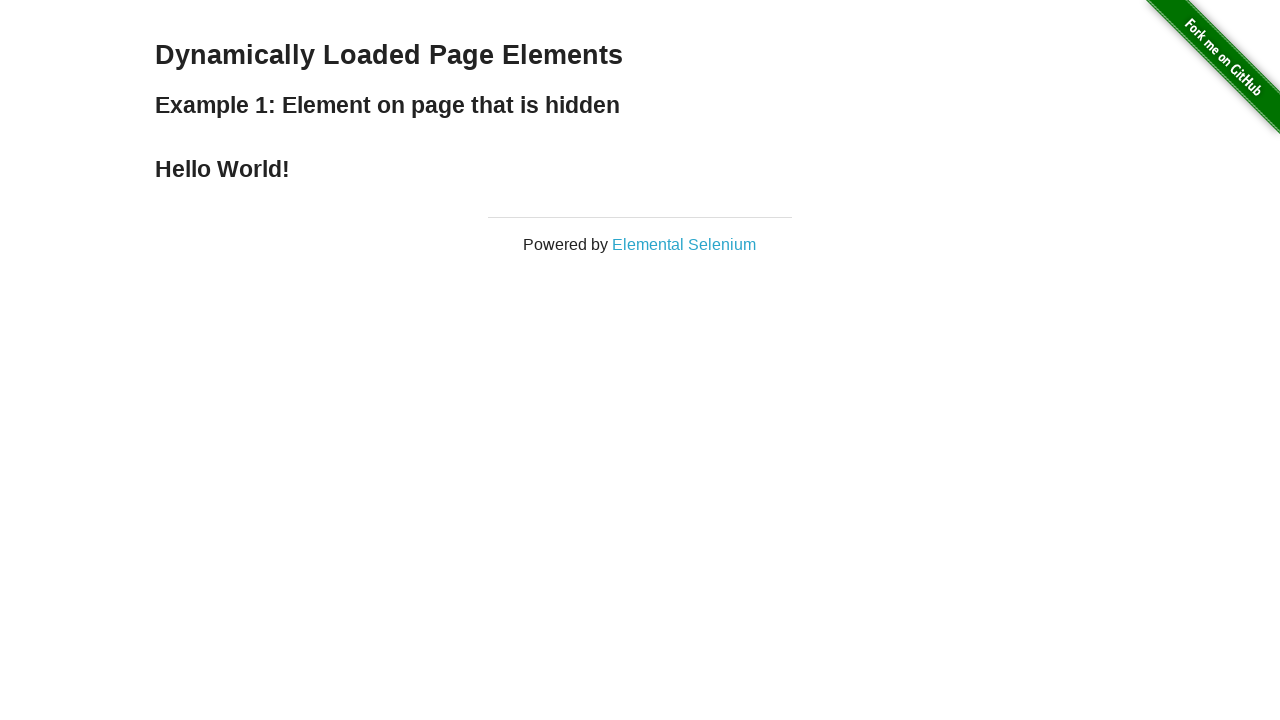

Verified that finish element contains 'Hello World!' text
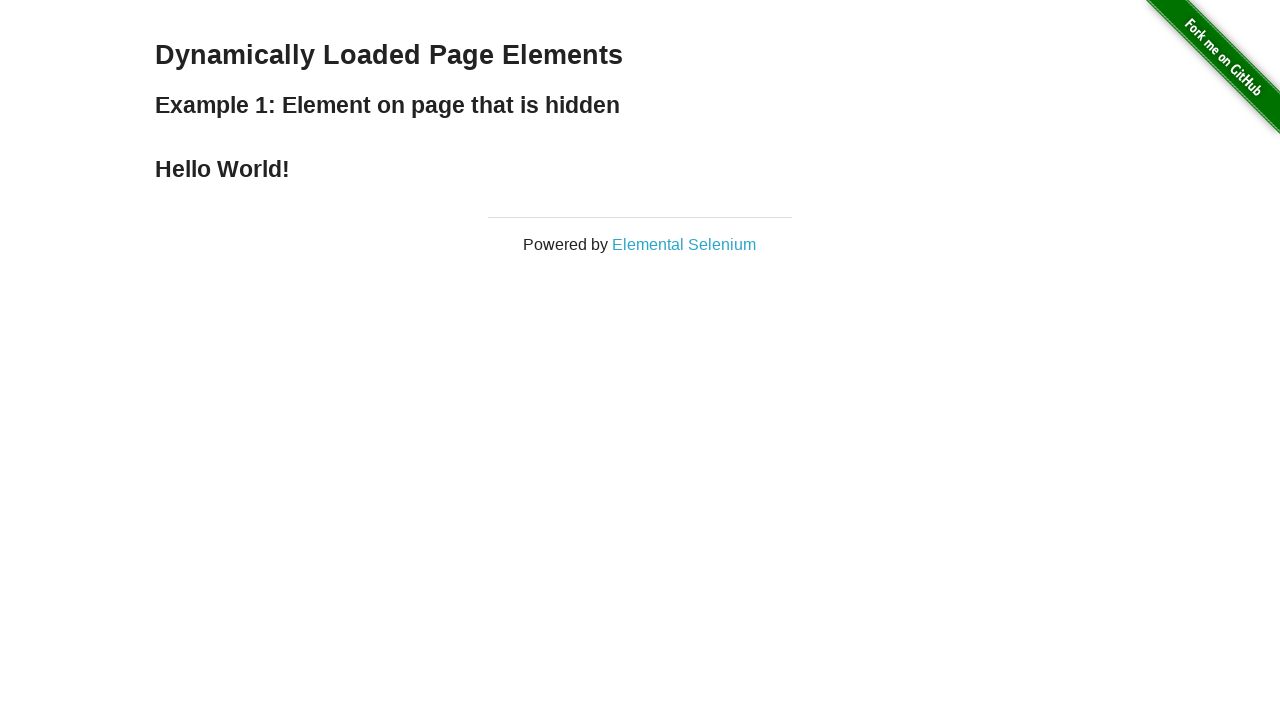

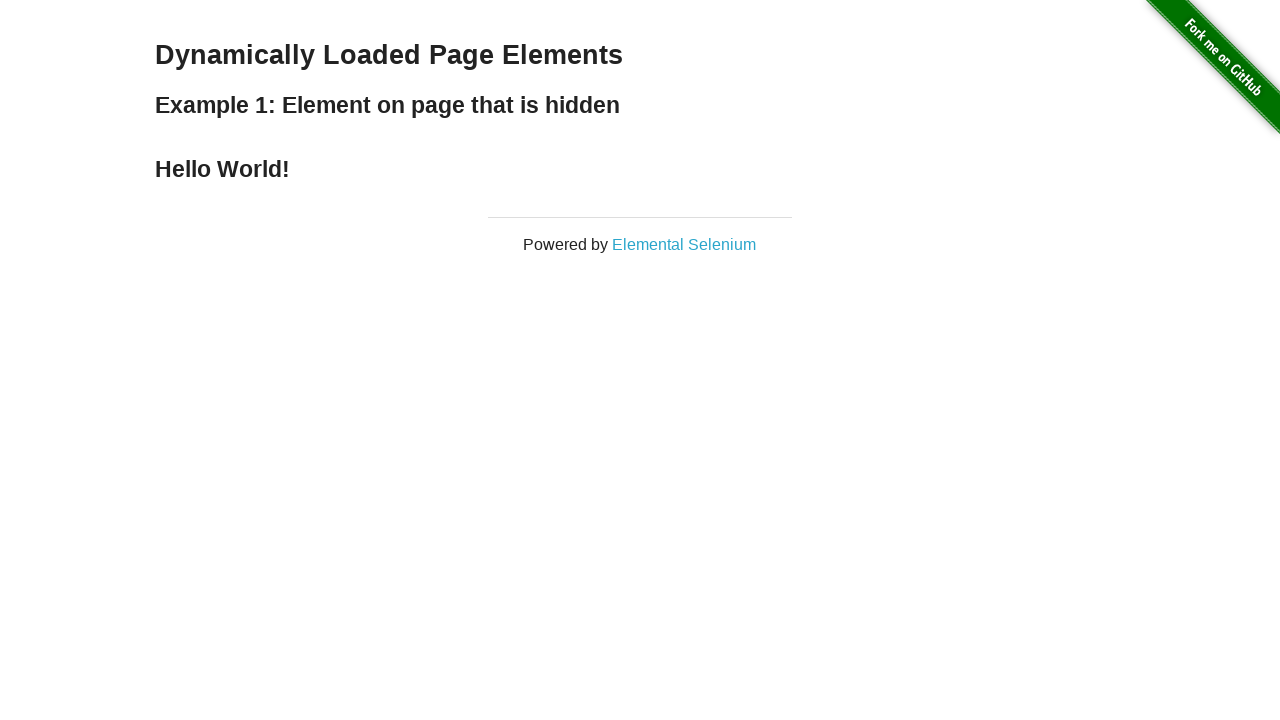